Tests the Playwright documentation by clicking "Get started" and verifying the Installation heading is visible on the resulting page

Starting URL: https://playwright.dev

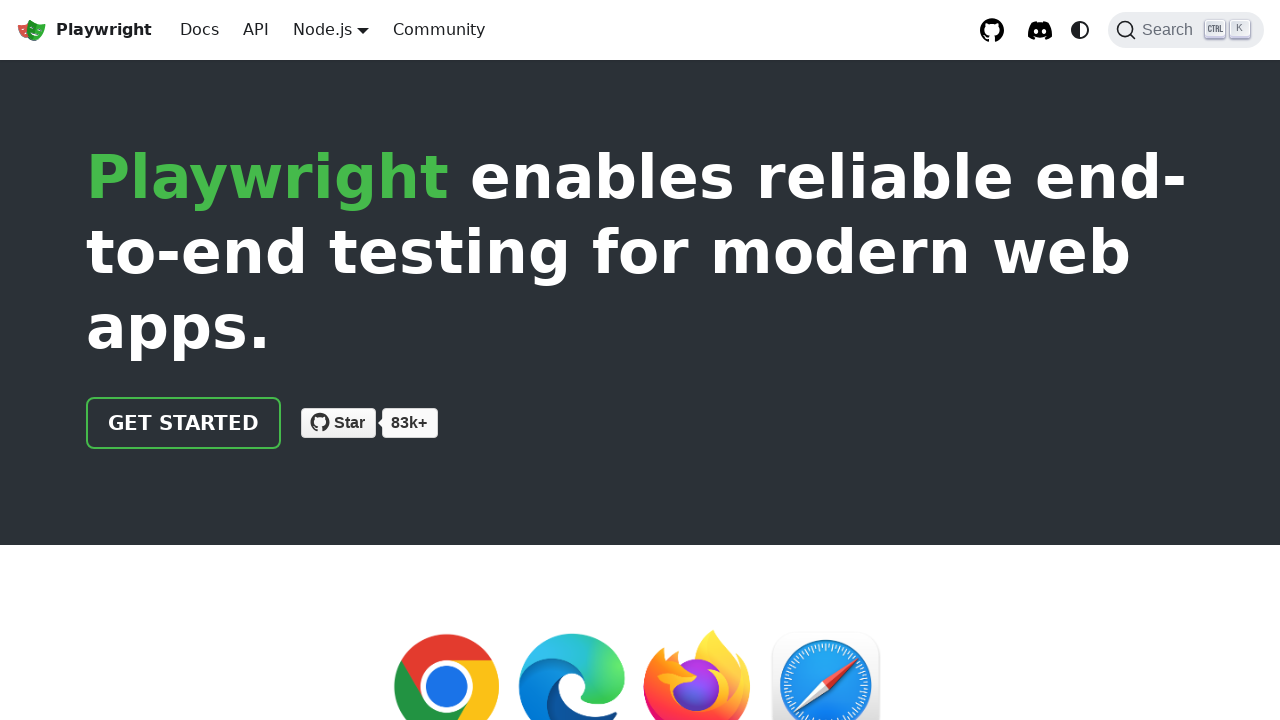

Verified page title contains 'Playwright'
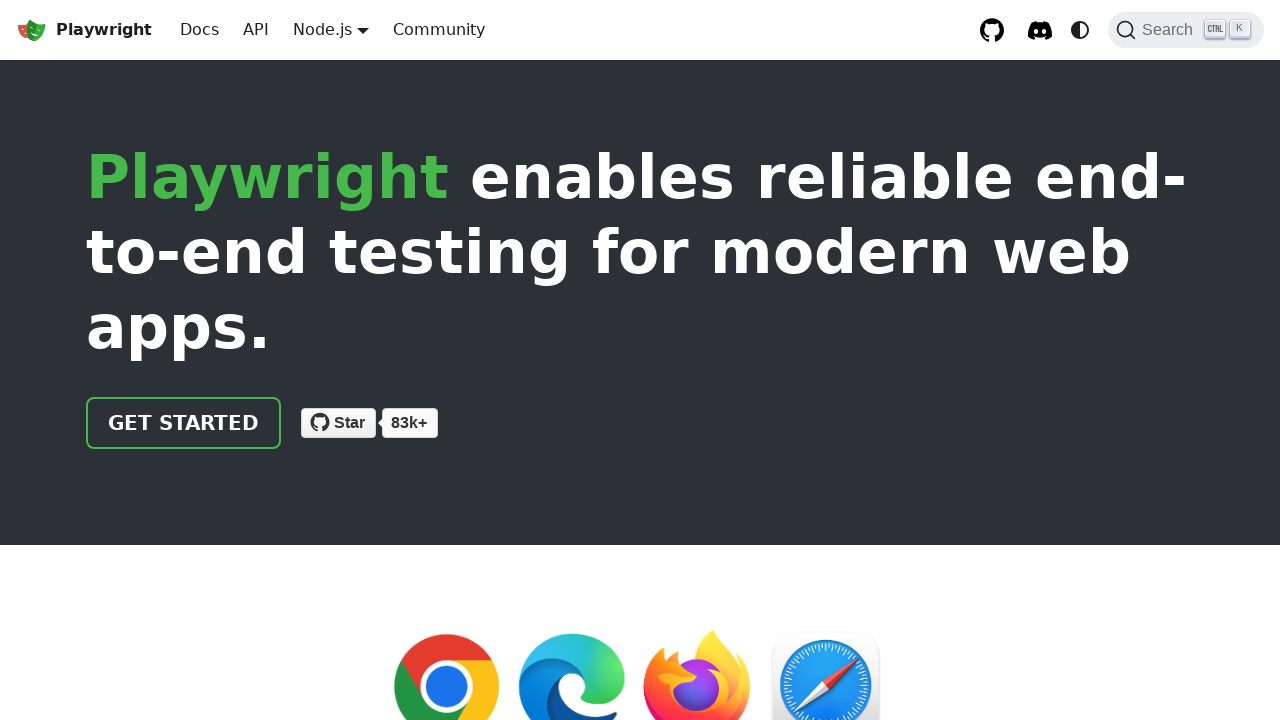

Located 'Get started' link
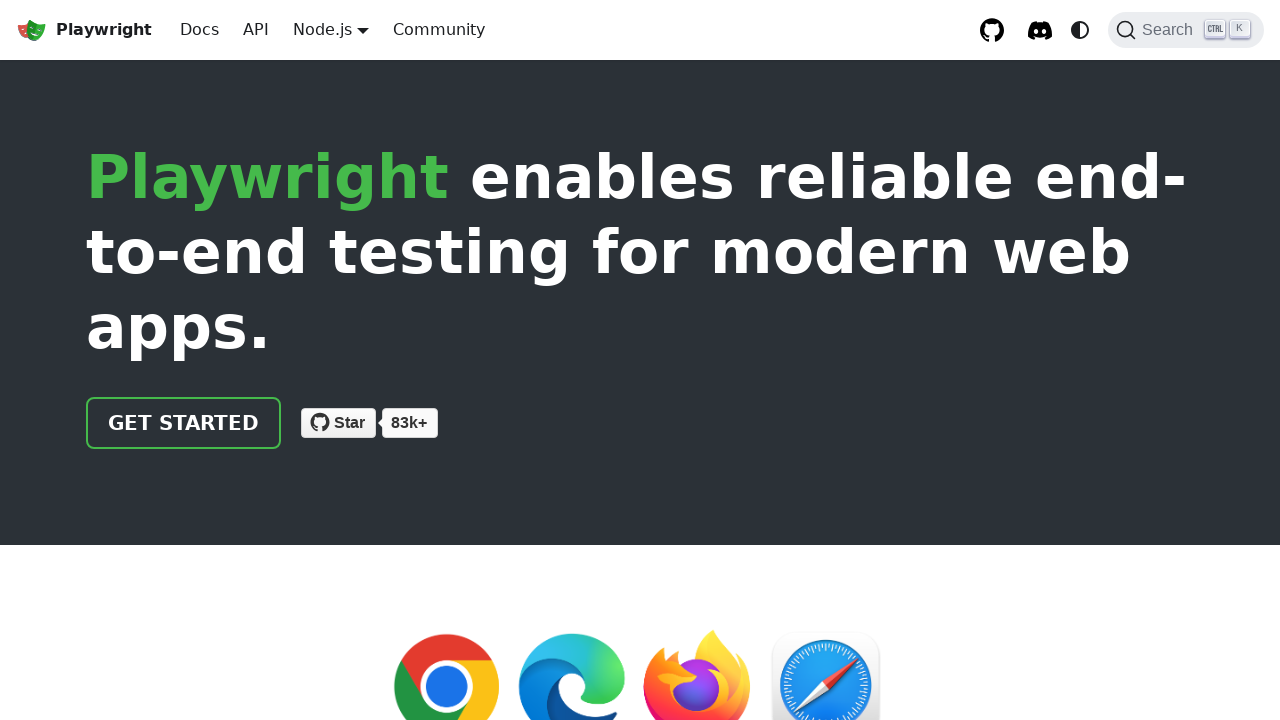

Verified 'Get started' link href is '/docs/intro'
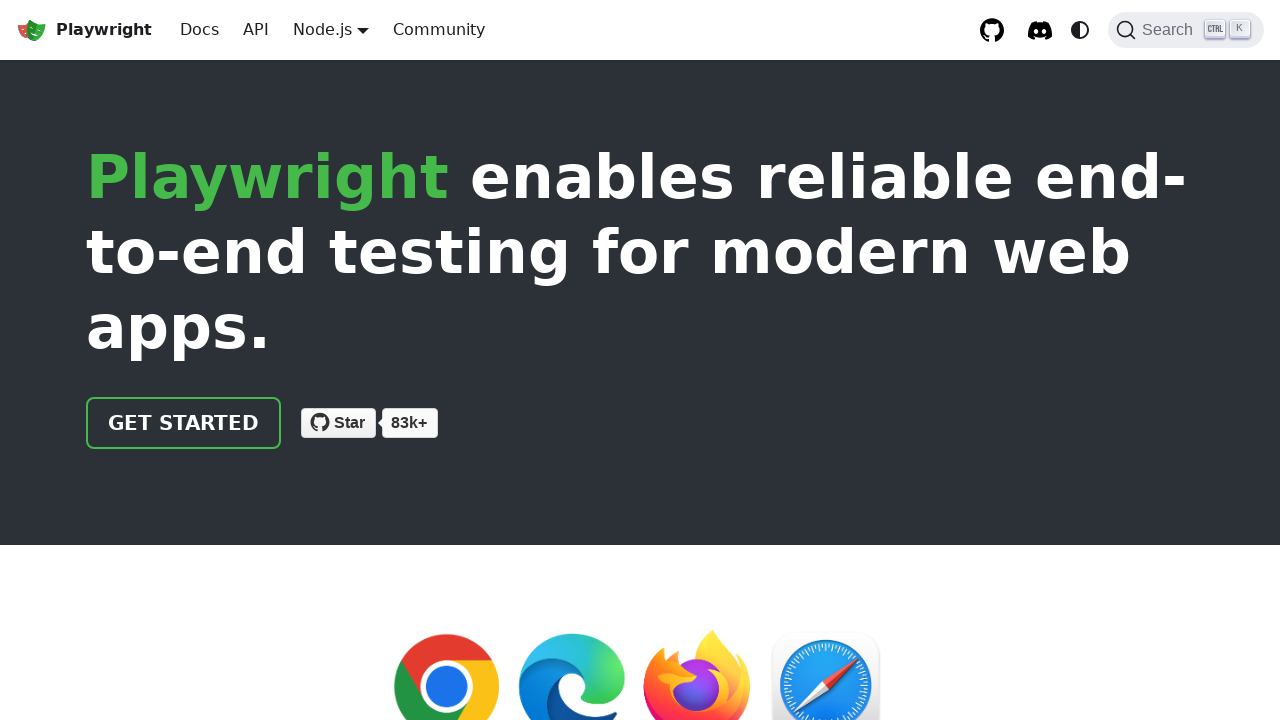

Clicked 'Get started' link at (184, 423) on internal:role=link[name="Get started"i]
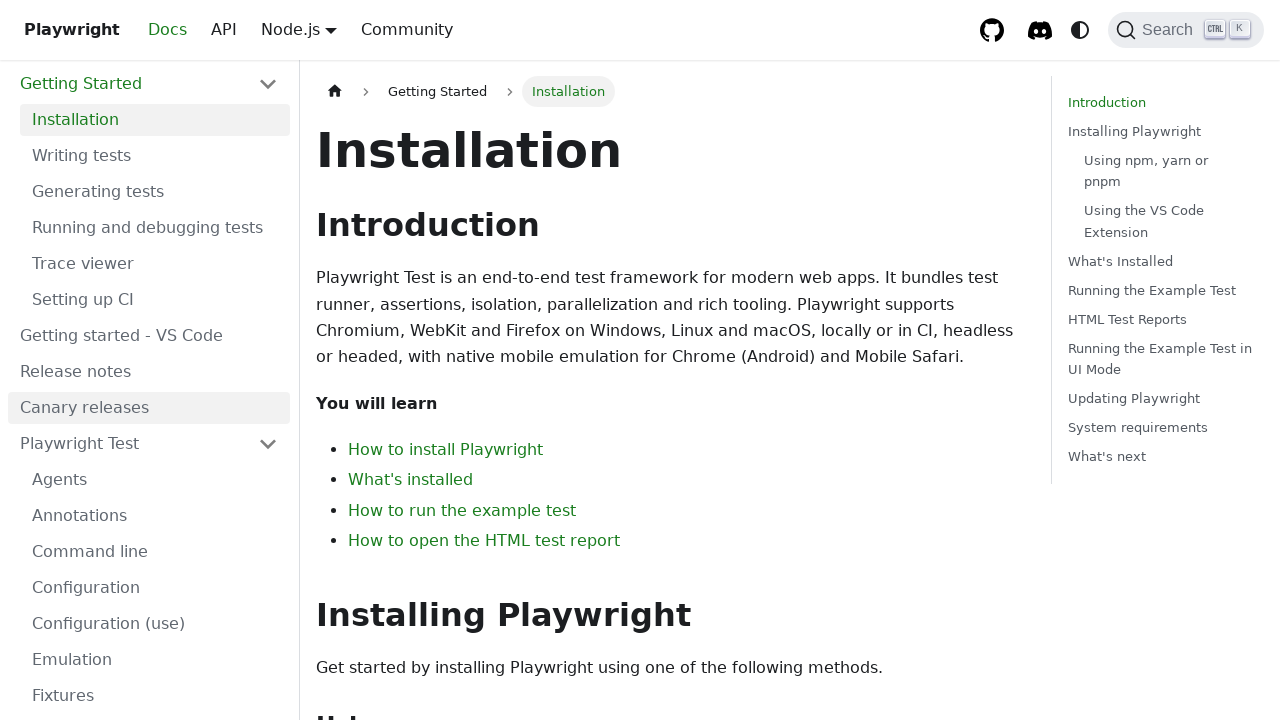

Verified 'Installation' heading is visible on the page
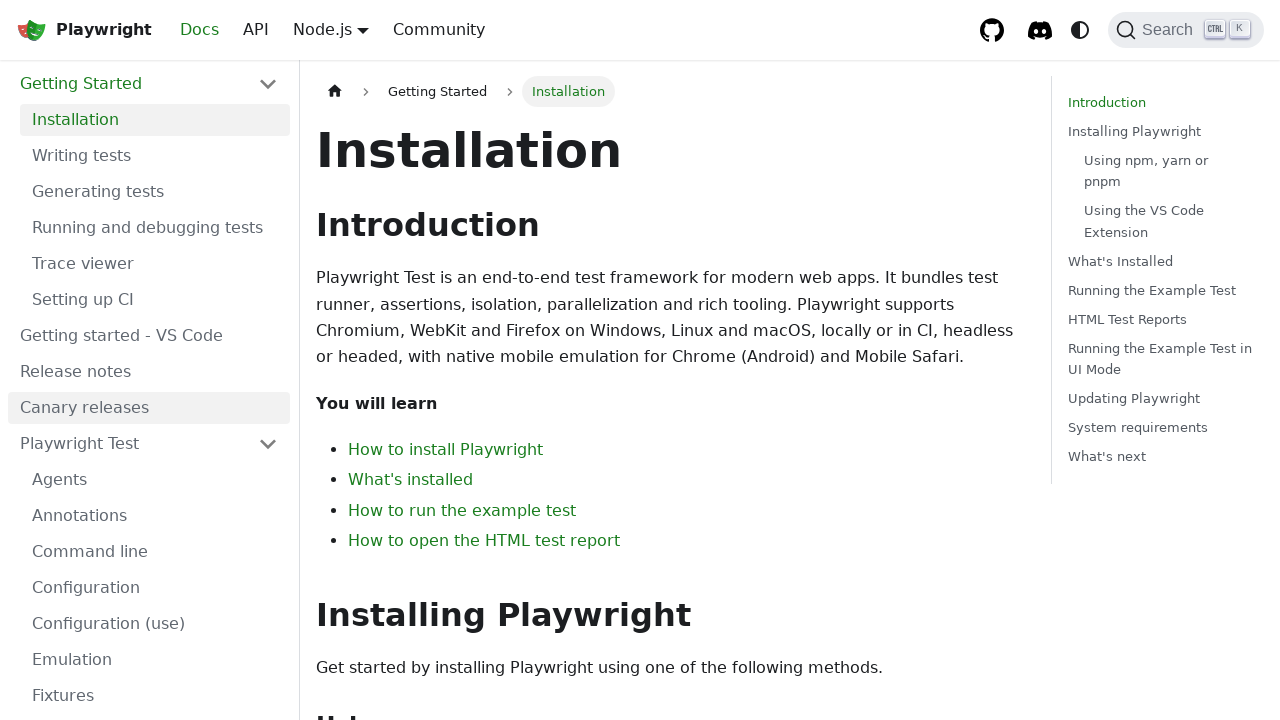

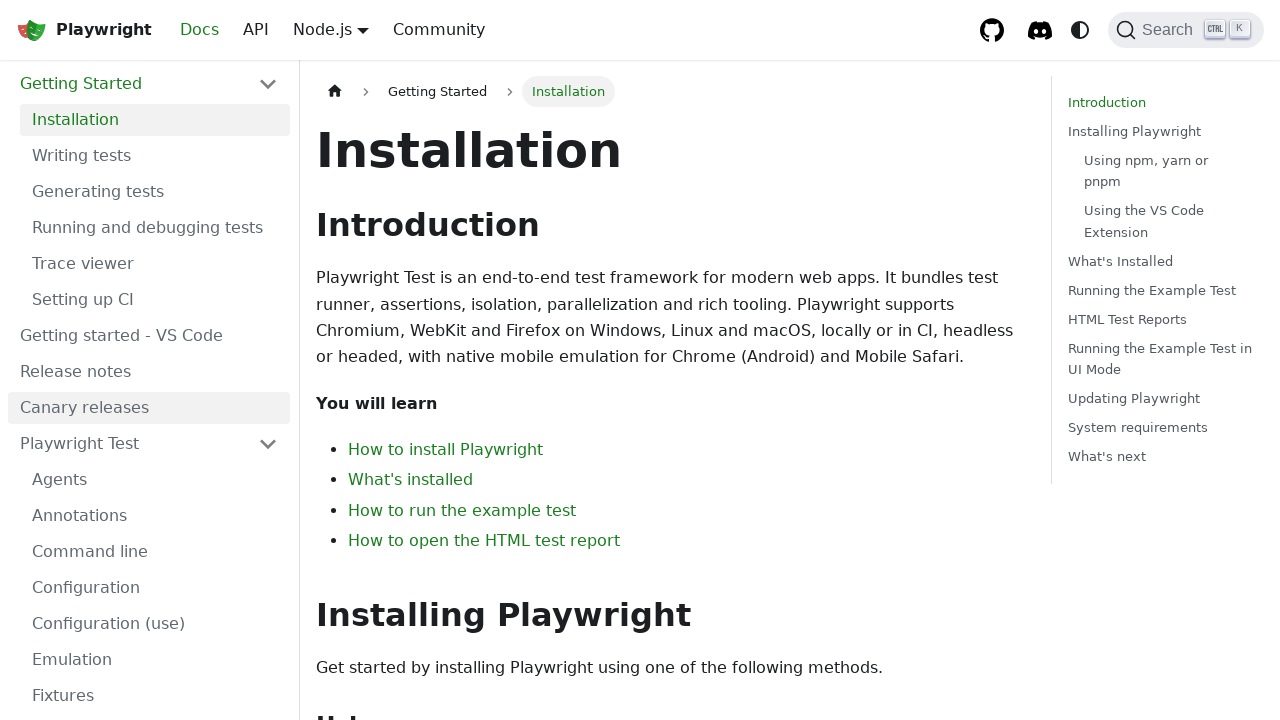